Navigates to a free game asset page on itch.io and simulates the download flow by clicking through the download buttons sequence.

Starting URL: https://itch.io/game-assets/free

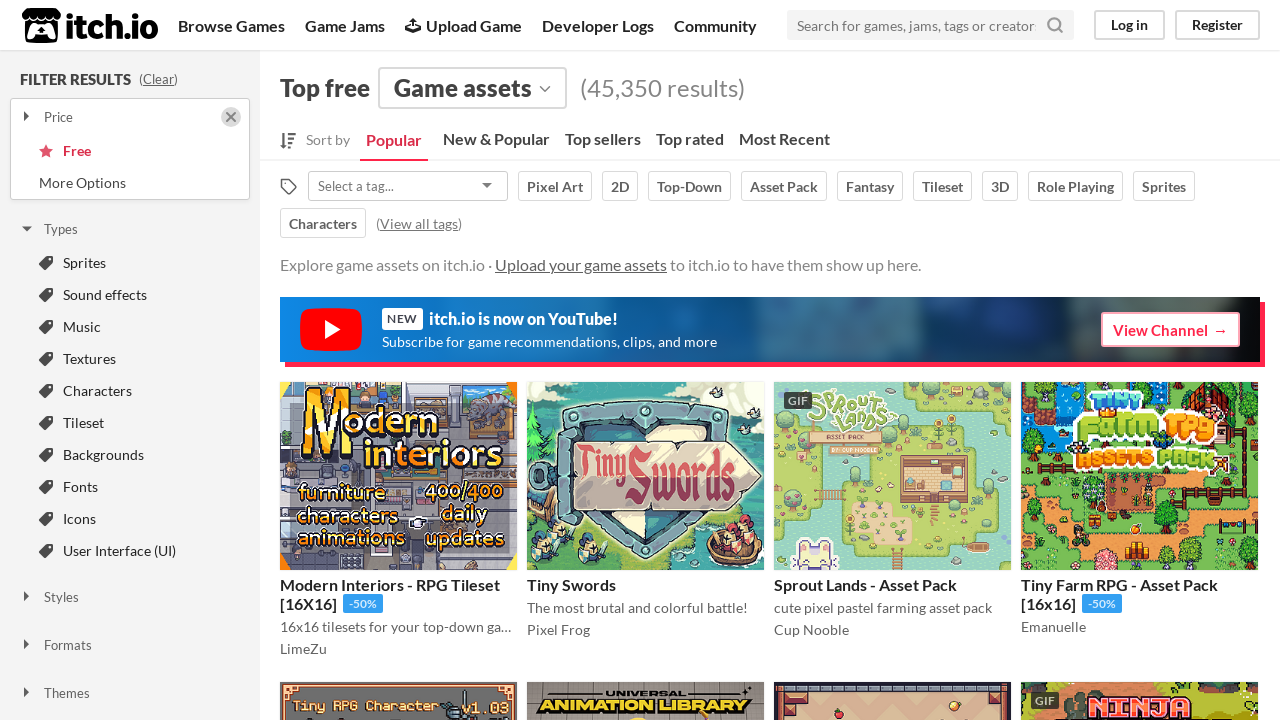

Waited for game assets to load on itch.io free game assets page
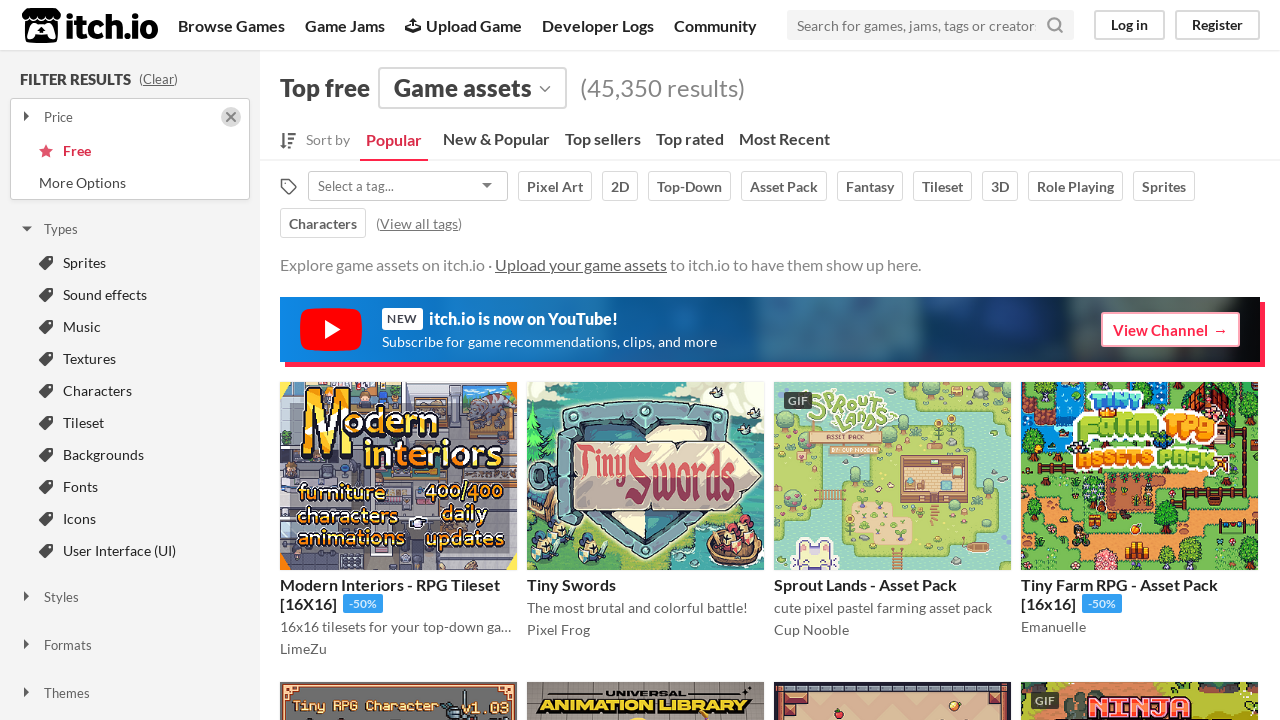

Clicked on the first game asset to navigate to its page at (390, 585) on .game_cell.has_cover .game_cell_data a >> nth=0
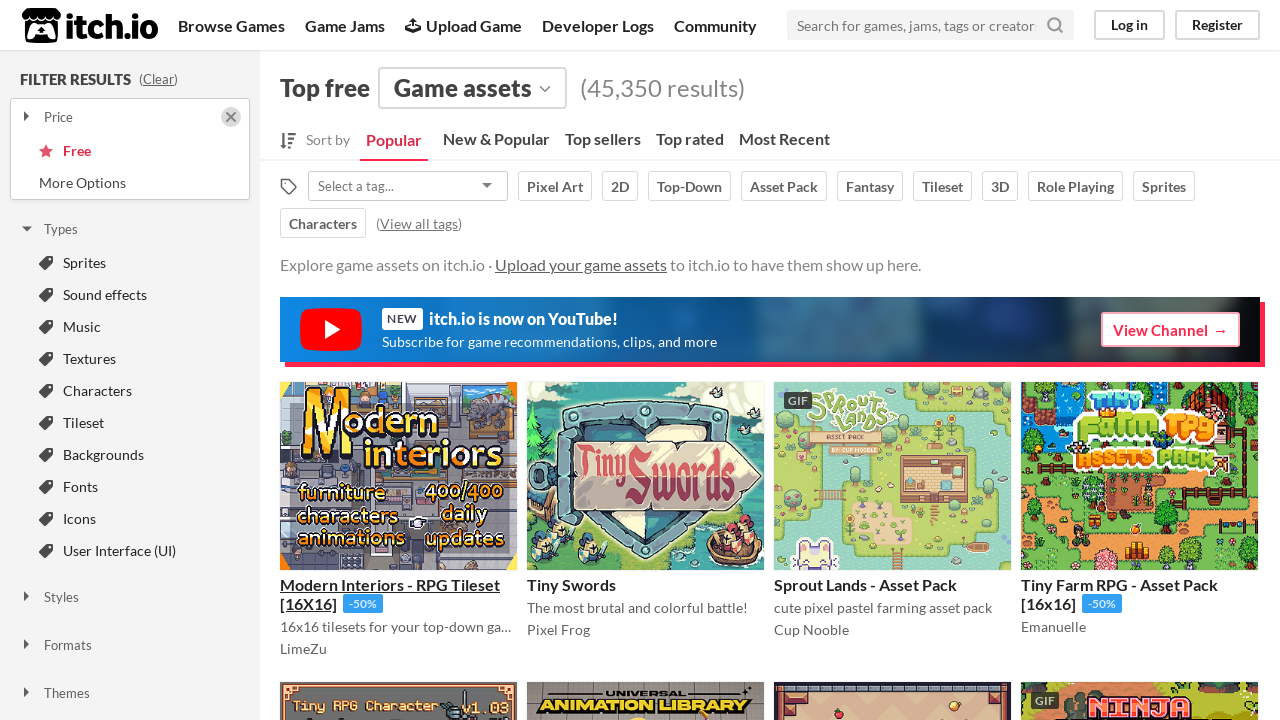

Waited for buy/download button to appear
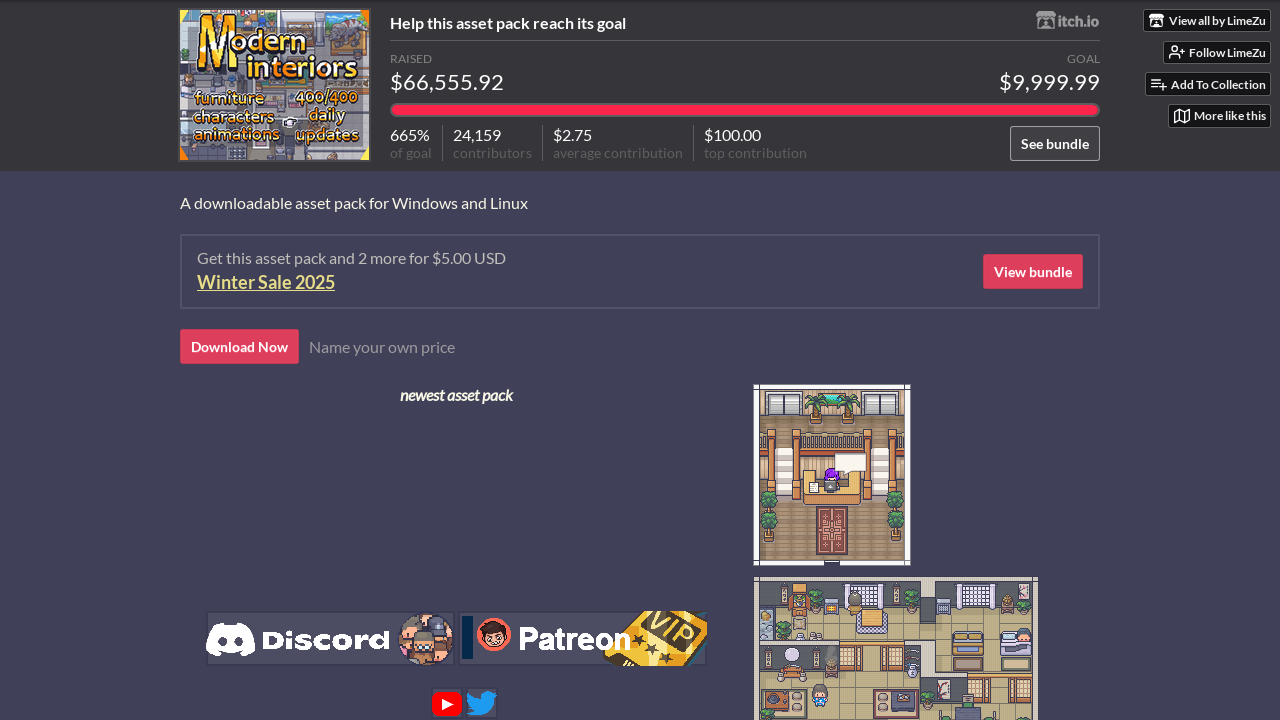

Clicked the buy/download button at (240, 346) on .button.buy_btn
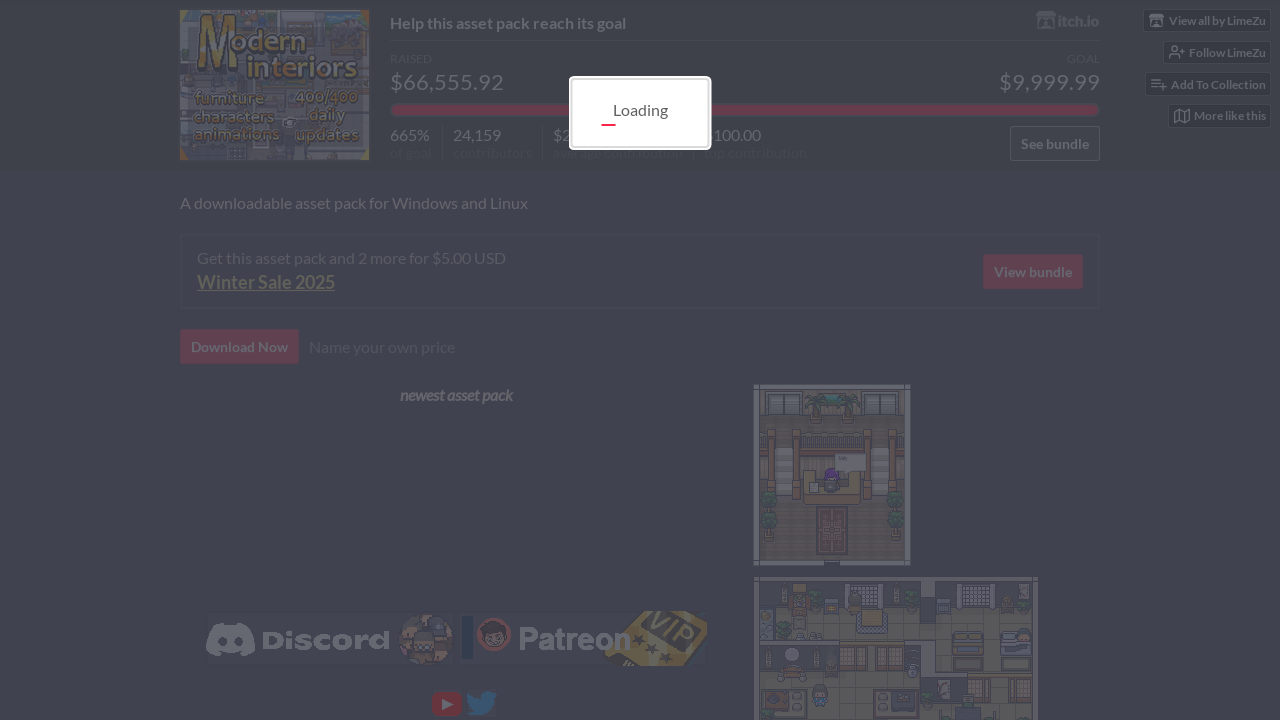

Waited for direct download button to appear
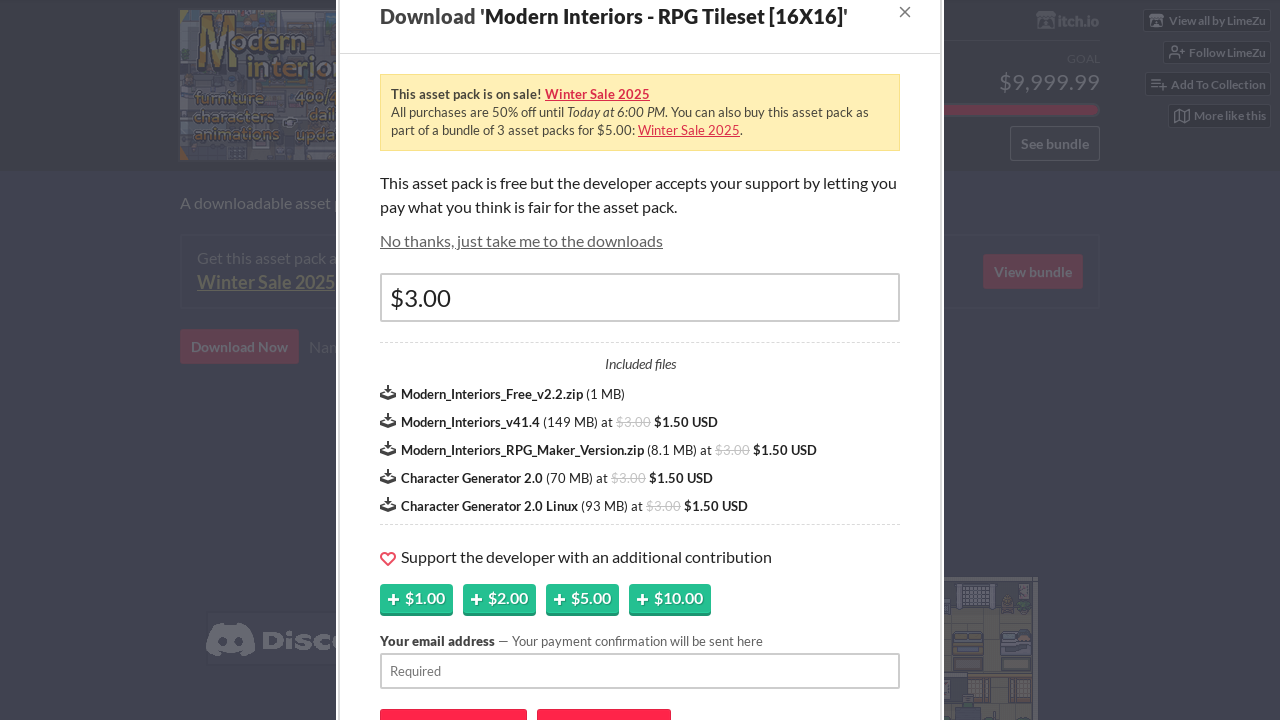

Clicked the direct download button at (522, 240) on .direct_download_btn
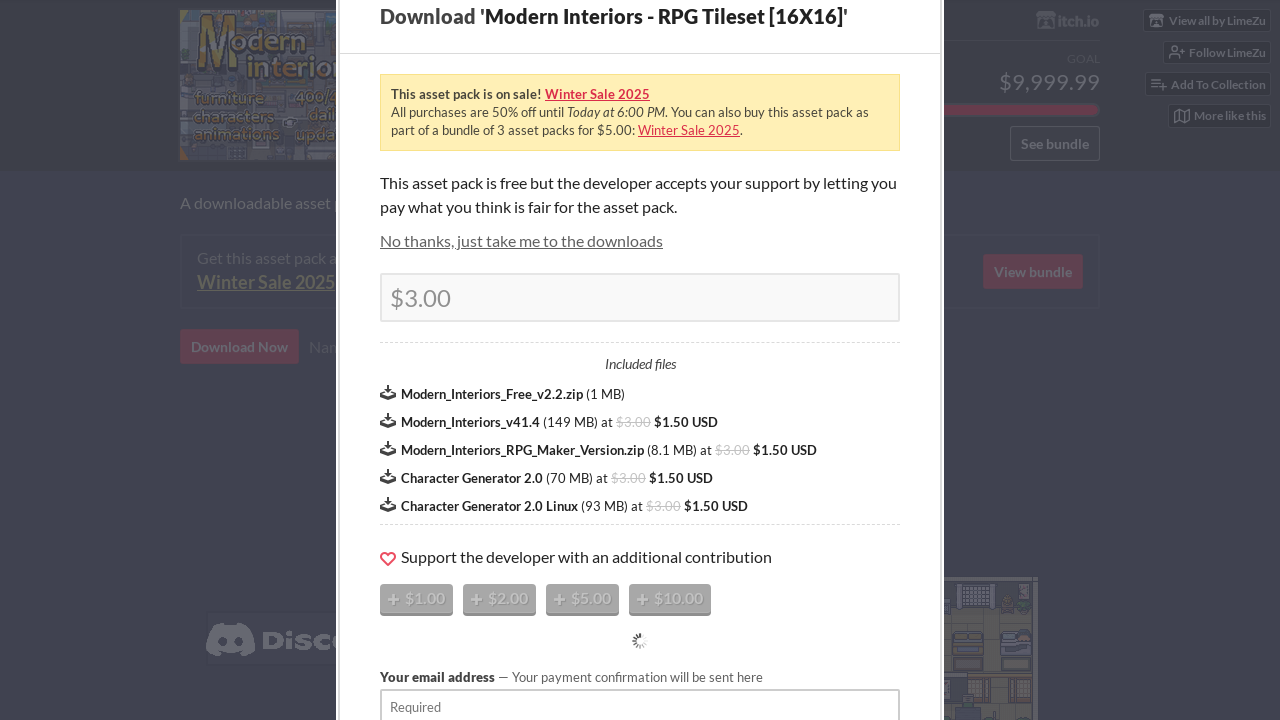

Waited for download buttons to appear
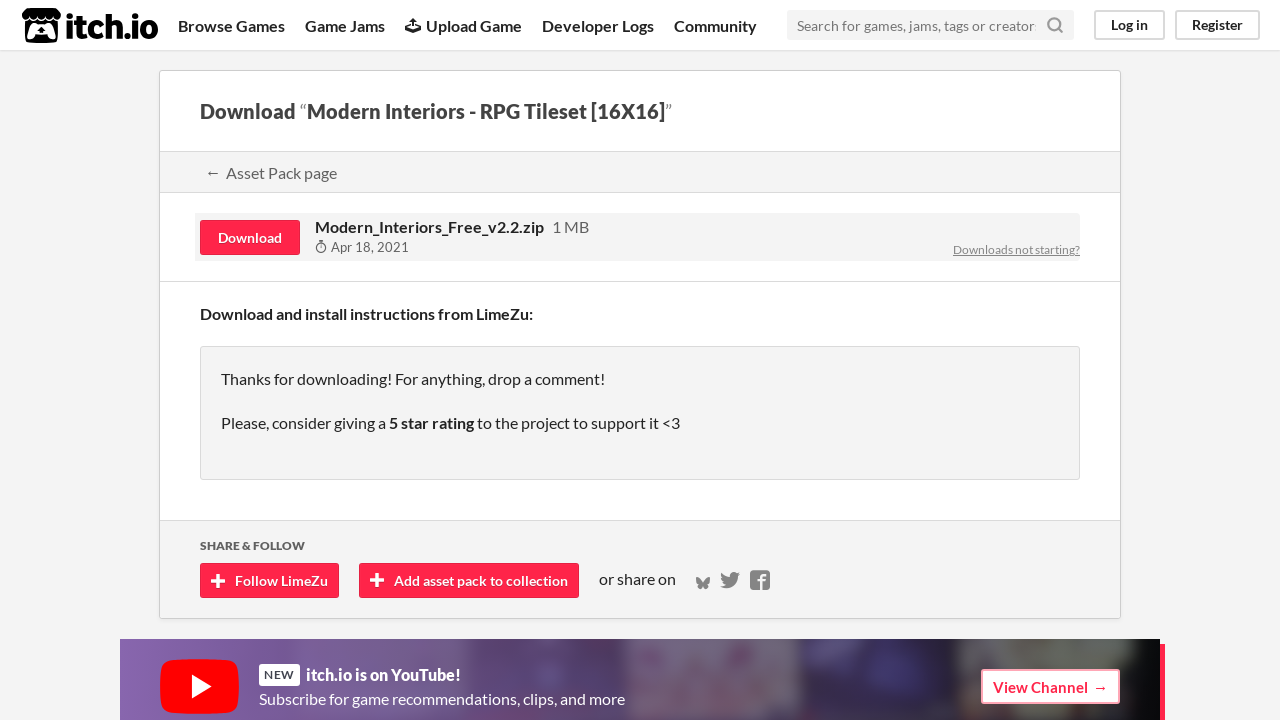

Clicked download button 1 of 1 at (250, 237) on .button.download_btn >> nth=0
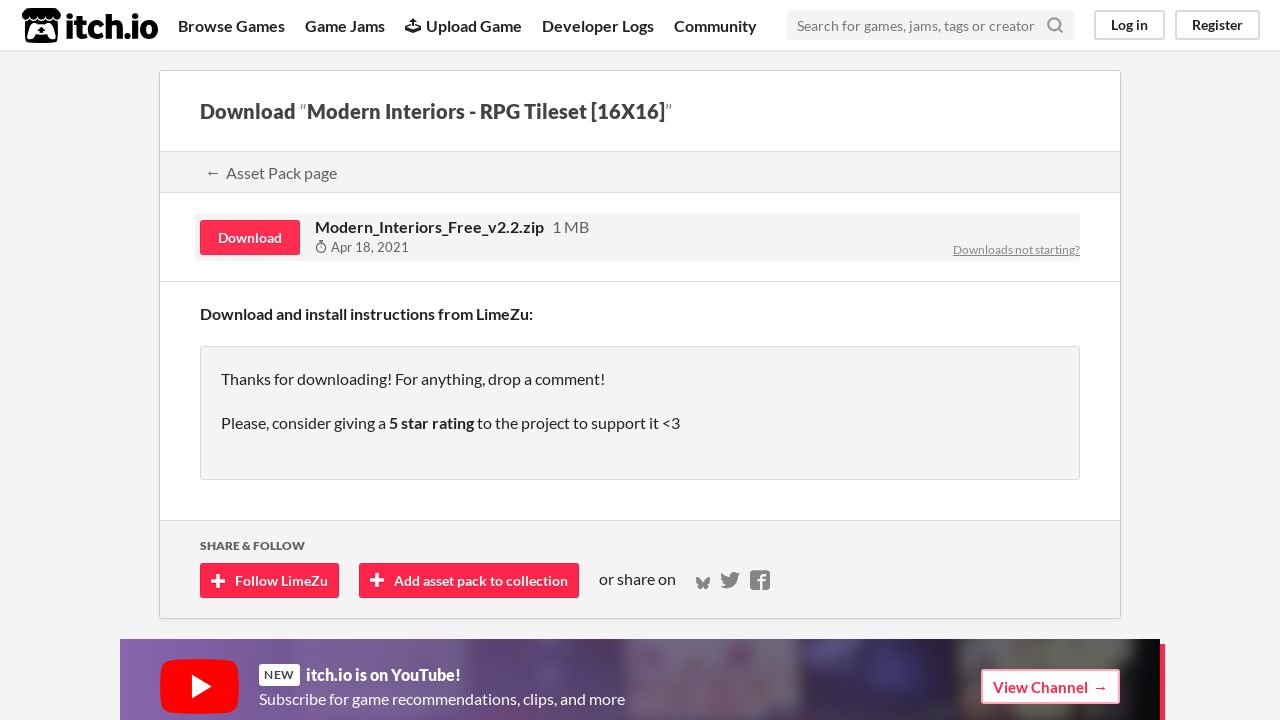

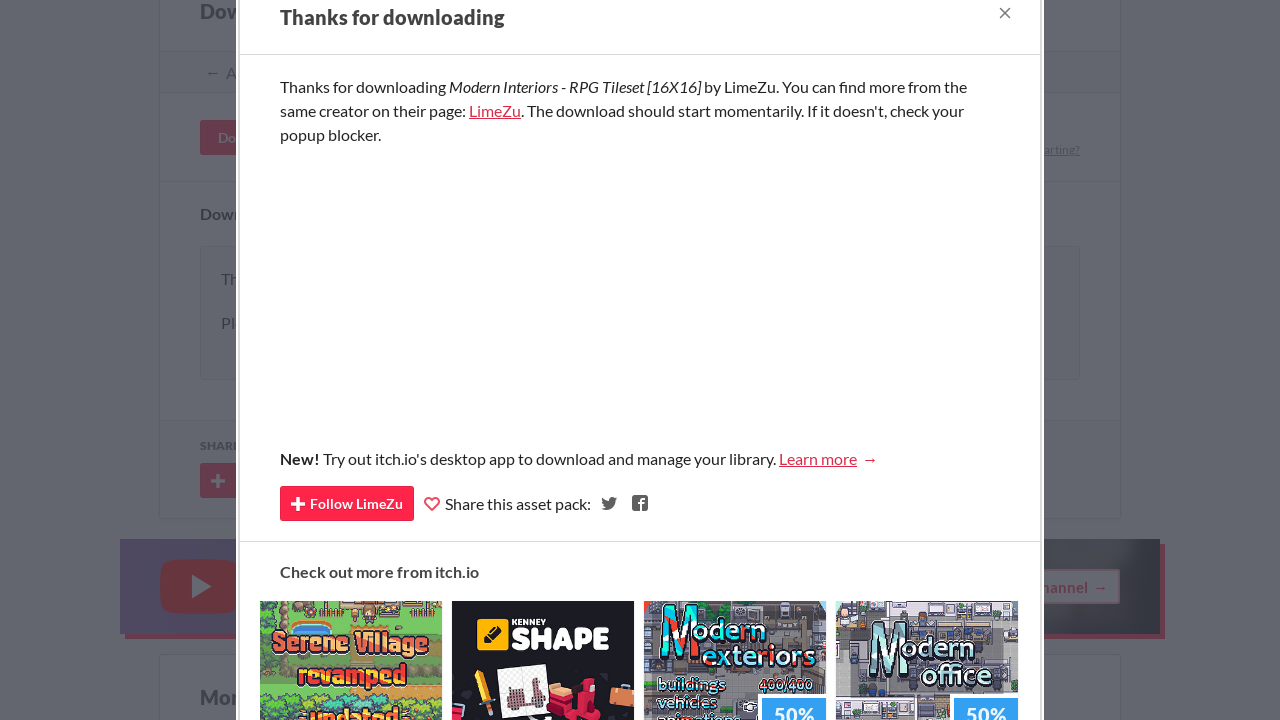